Tests the SpiceJet flight booking form by selecting currency, departure and arrival cities, travel date, number of passengers, and submitting a search

Starting URL: https://book.spicejet.com/

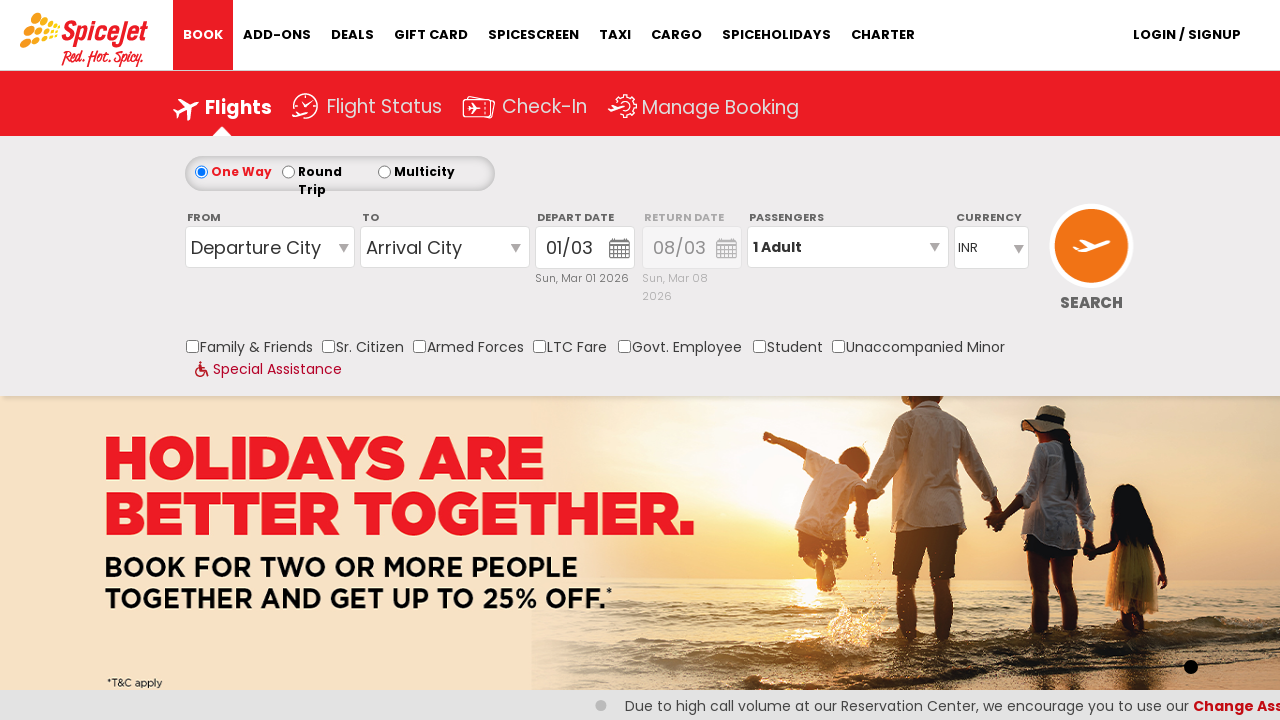

Selected INR as currency on #ControlGroupSearchView_AvailabilitySearchInputSearchView_DropDownListCurrency
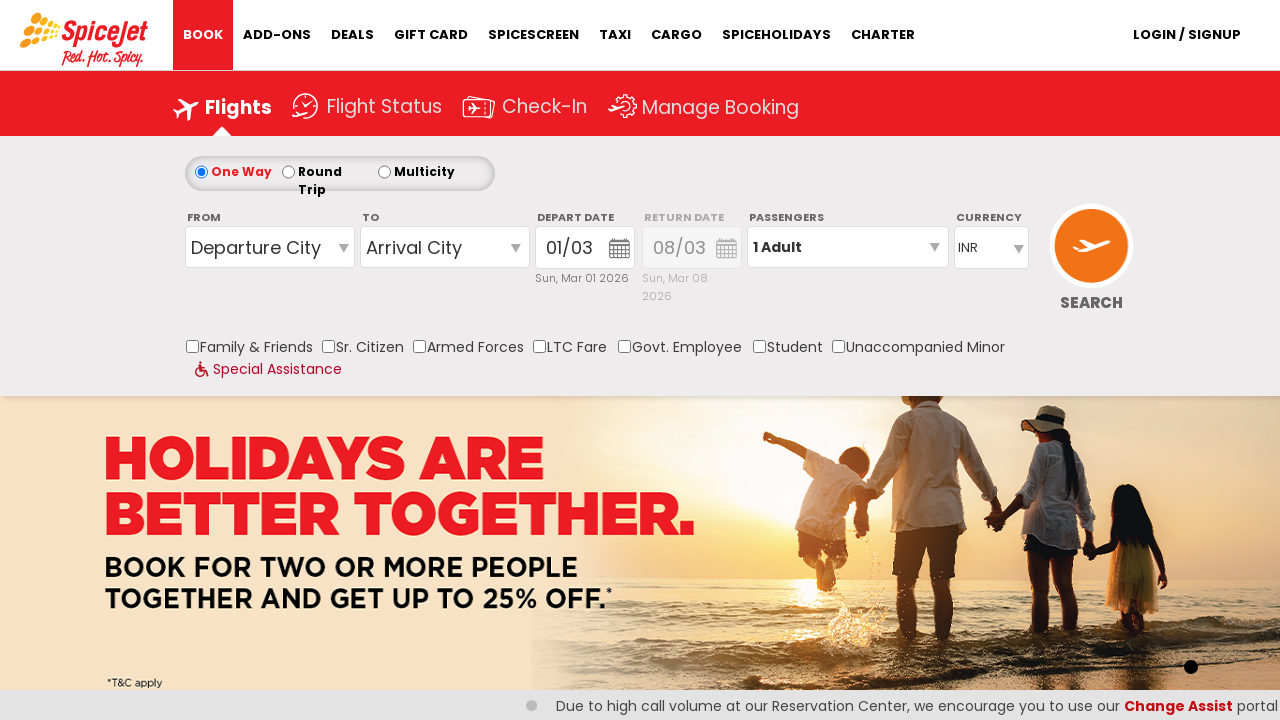

Clicked on departure city field at (270, 247) on #ControlGroupSearchView_AvailabilitySearchInputSearchVieworiginStation1_CTXT
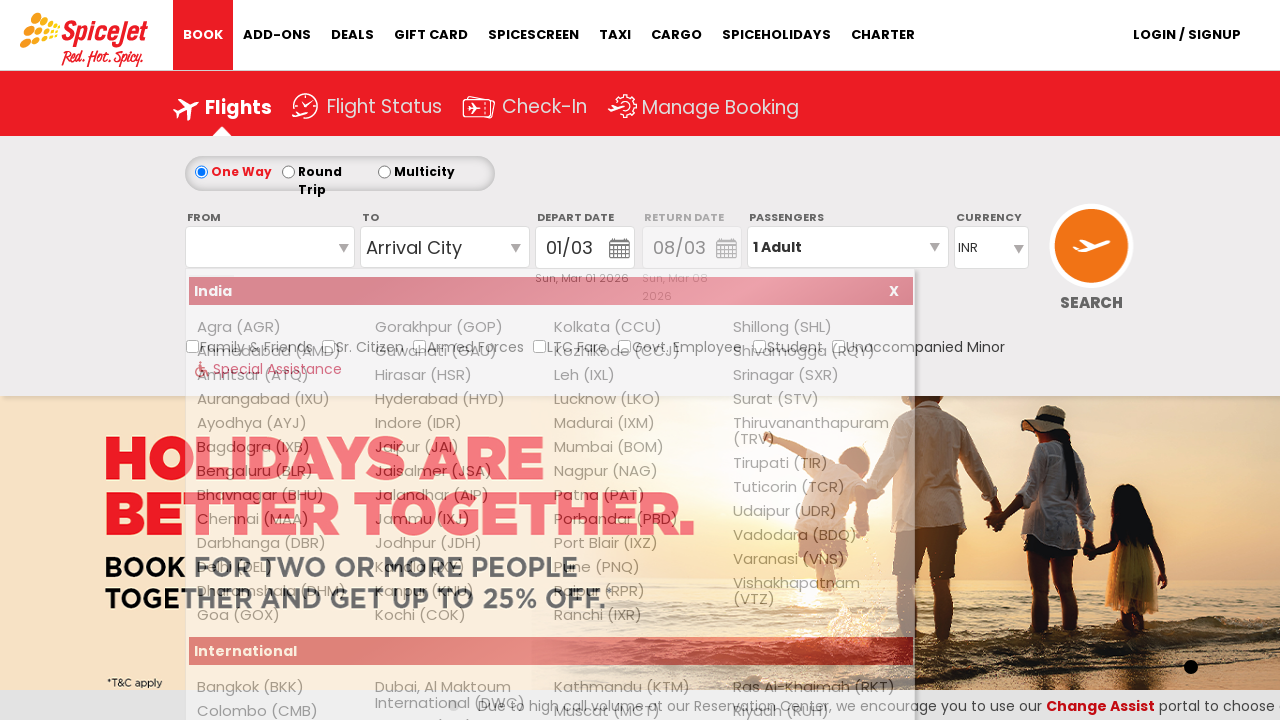

Selected 7th city from departure city list at (456, 471) on xpath=//*[@id='dropdownGroup1']/div/ul[2]/li[7]/a
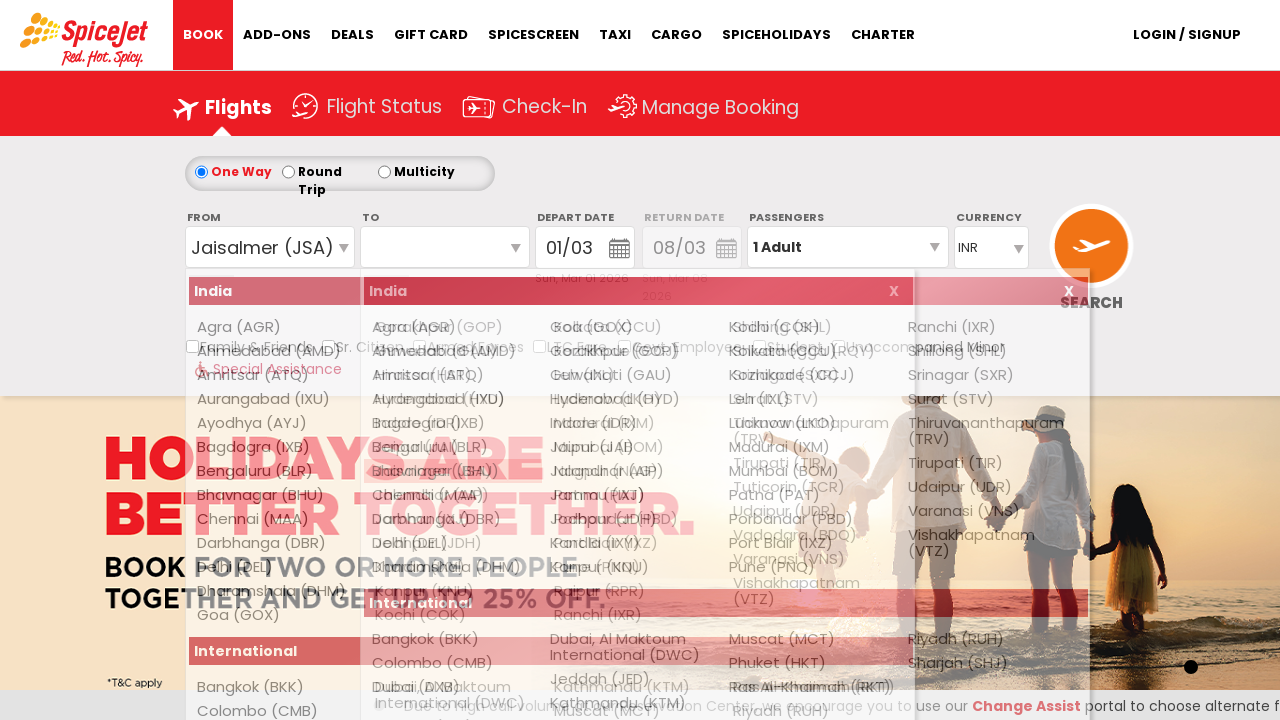

Clicked on destination city field at (444, 247) on #ControlGroupSearchView_AvailabilitySearchInputSearchViewdestinationStation1_CTX
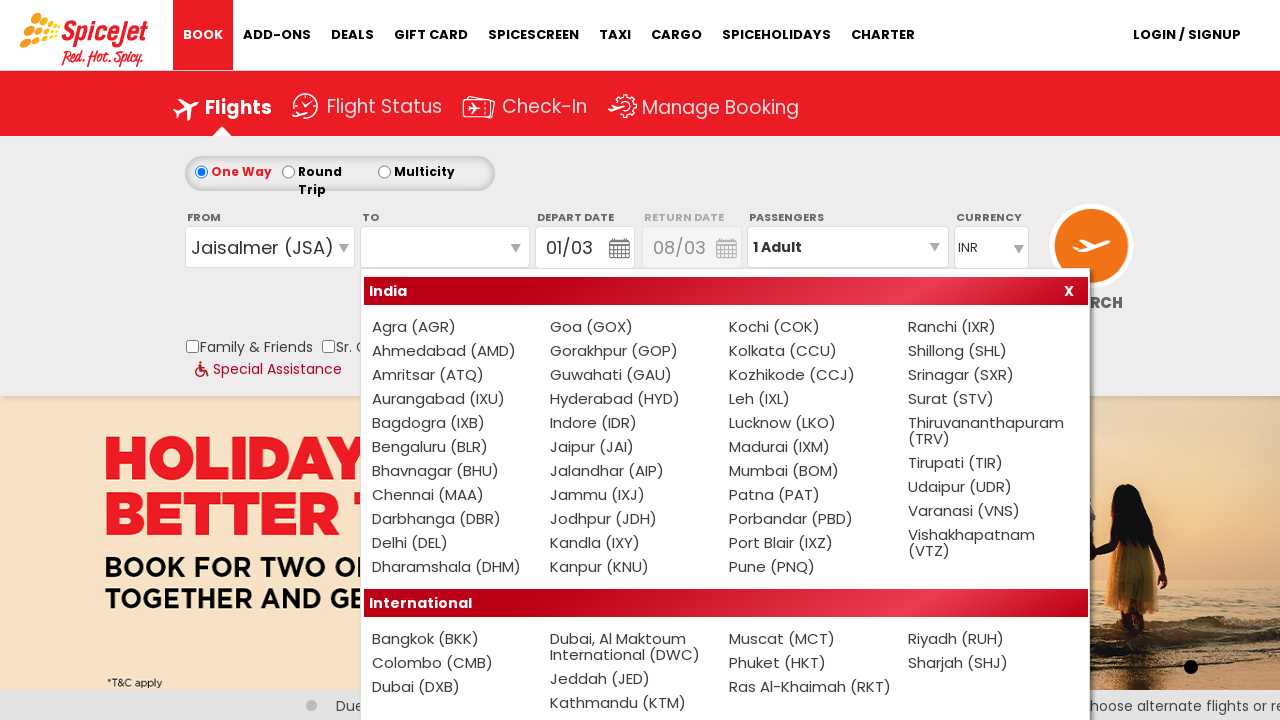

Selected Bangalore (BLR) as arrival city at (453, 447) on (//a[@value='BLR'])[2]
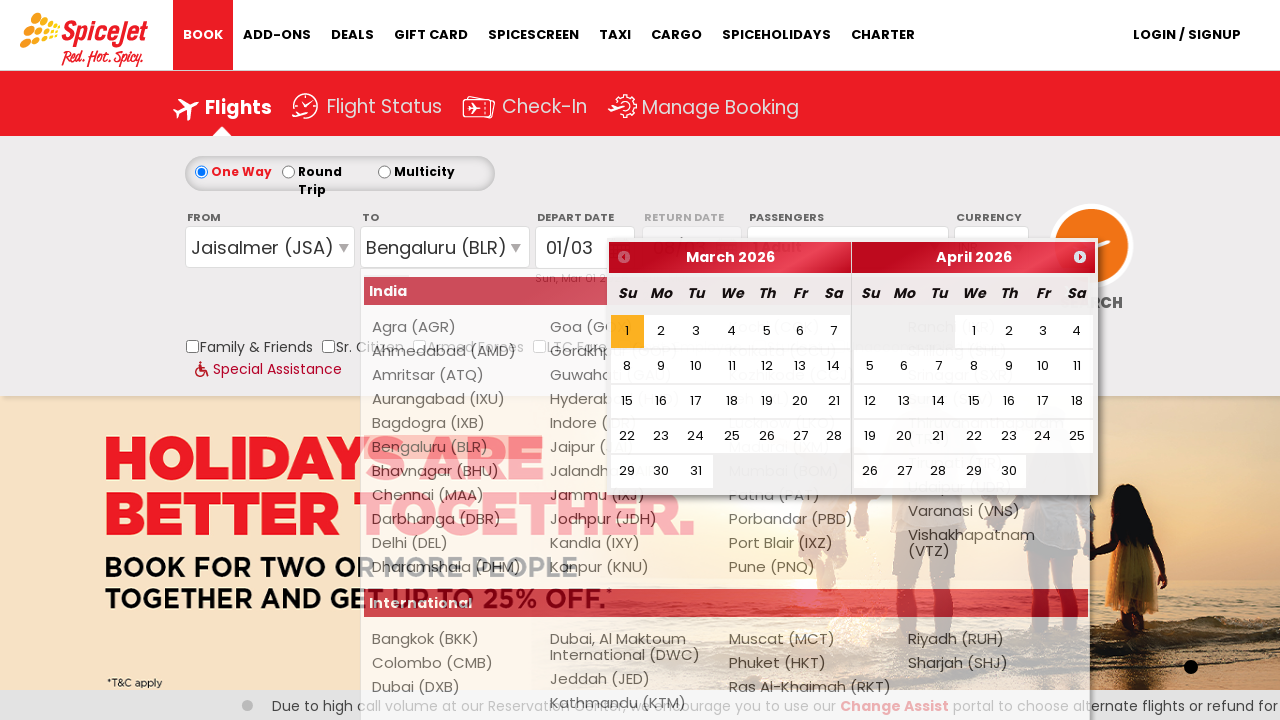

Selected travel date from datepicker at (938, 366) on #ui-datepicker-div div:nth-child(2) table tbody tr:nth-child(2) td:nth-child(3)
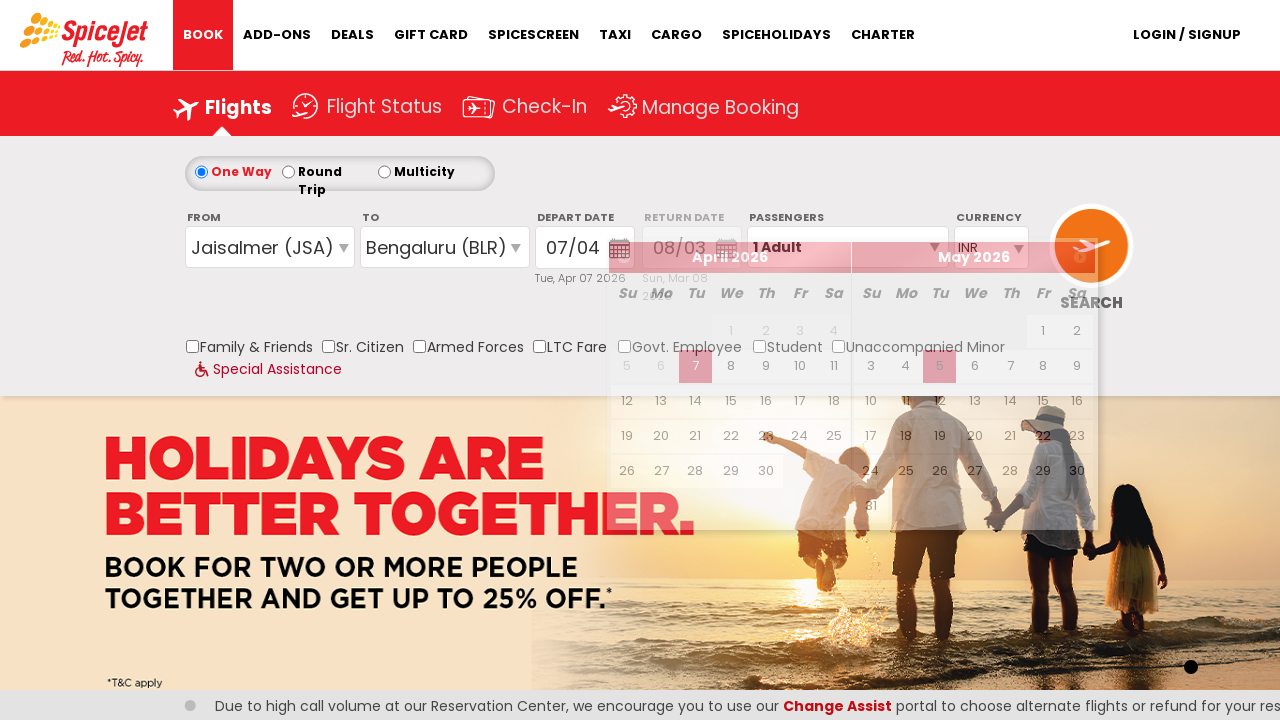

Clicked on passengers dropdown at (848, 247) on #divpaxinfo
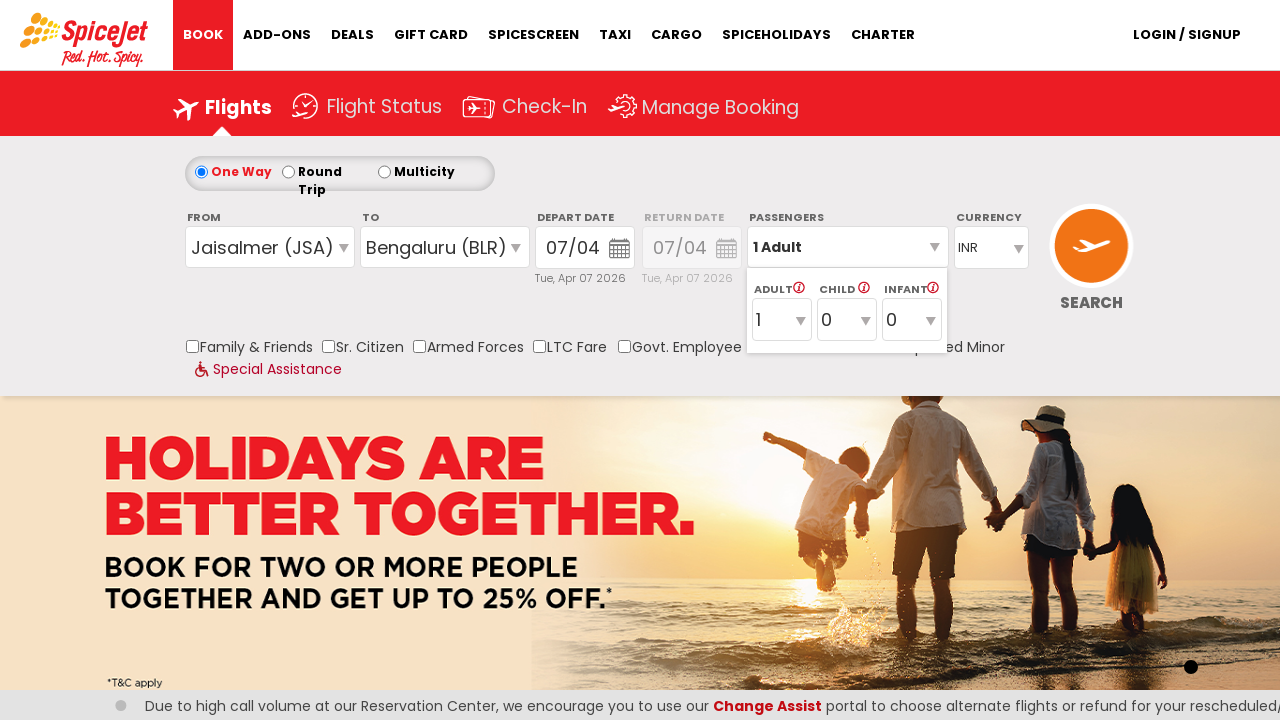

Selected 2 adult passengers on #ControlGroupSearchView_AvailabilitySearchInputSearchView_DropDownListPassengerT
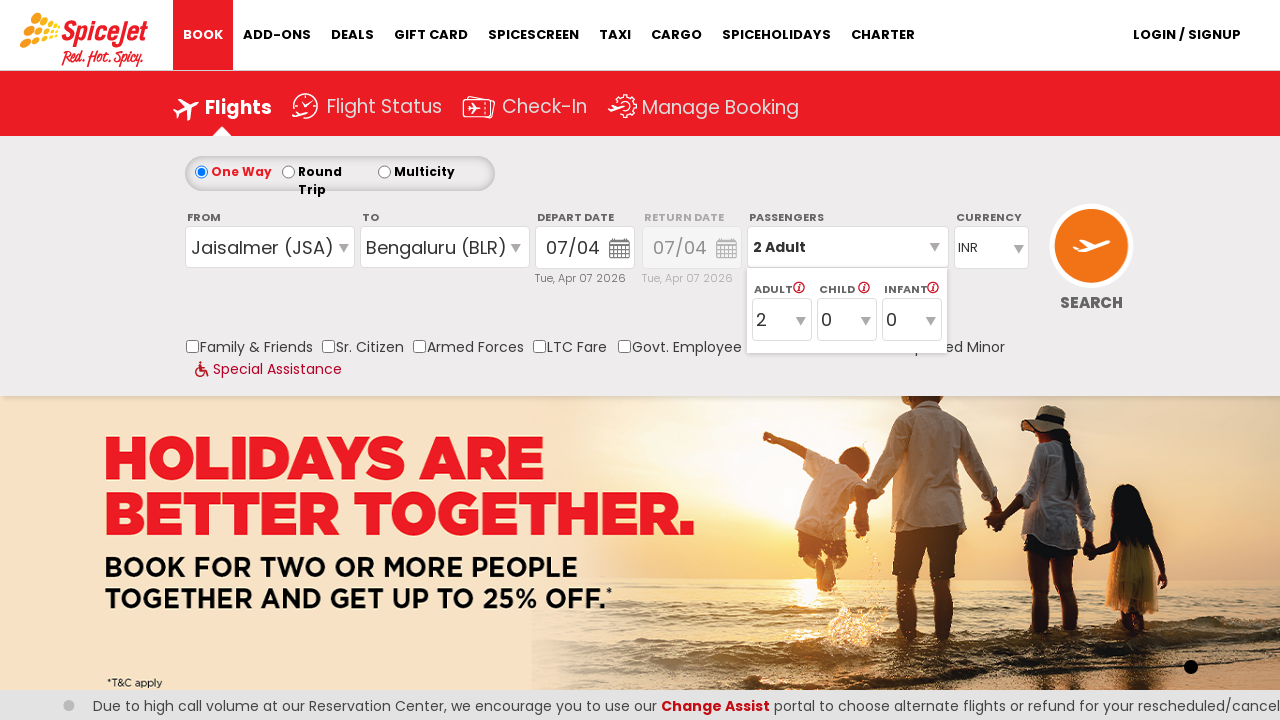

Closed passengers dropdown at (848, 247) on #divpaxinfo
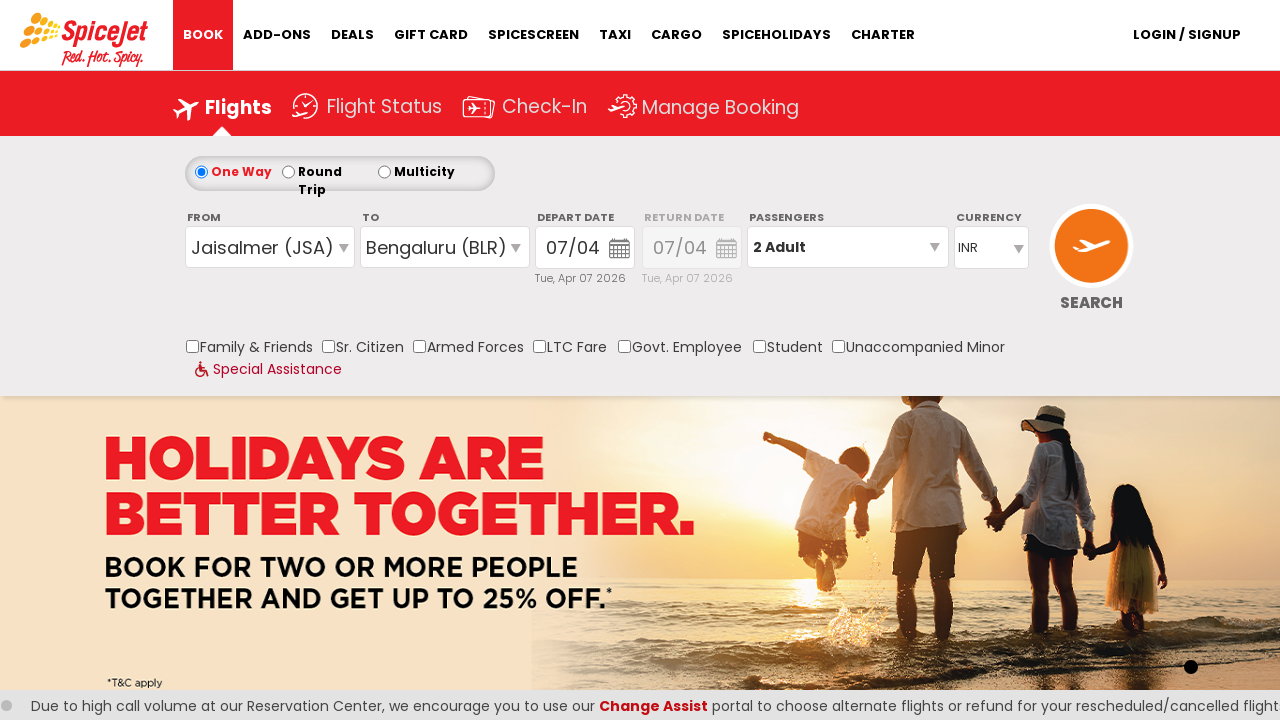

Checked the defense checkbox at (419, 346) on #ControlGroupSearchView_AvailabilitySearchInputSearchView_Defense
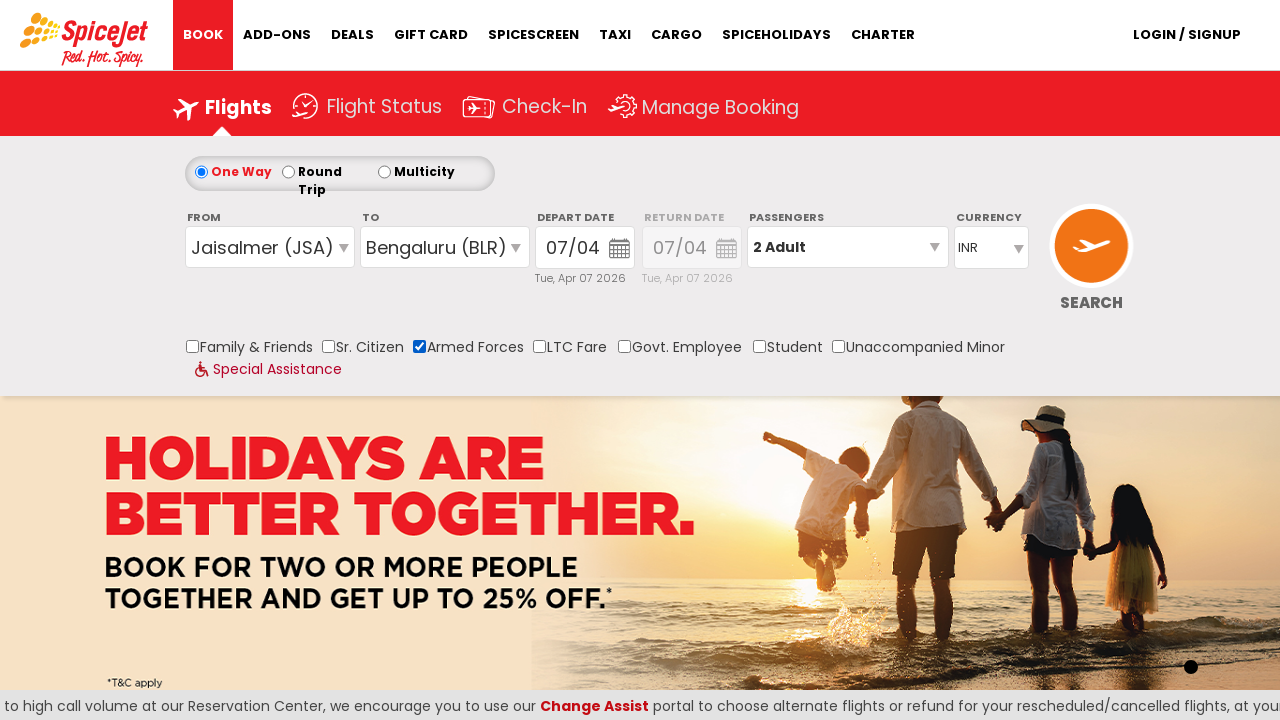

Clicked search button to submit flight booking form at (1092, 246) on #ControlGroupSearchView_AvailabilitySearchInputSearchView_ButtonSubmit
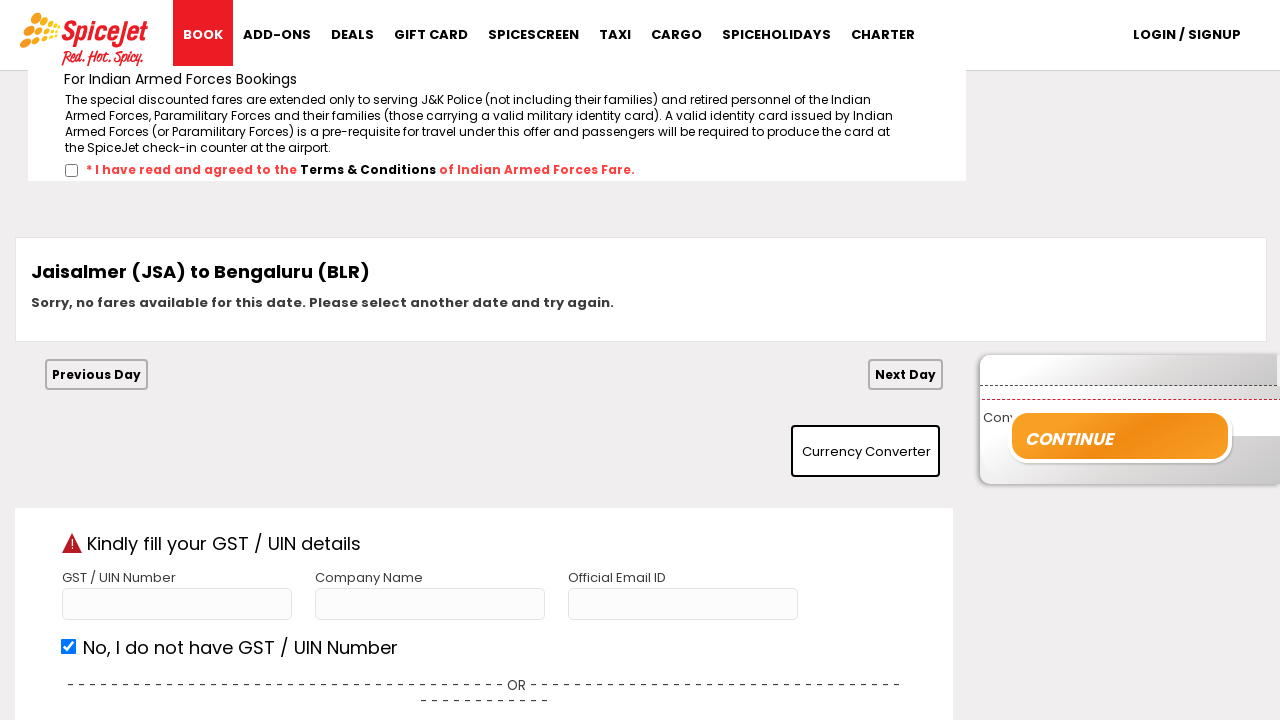

Waited for flight search results to load
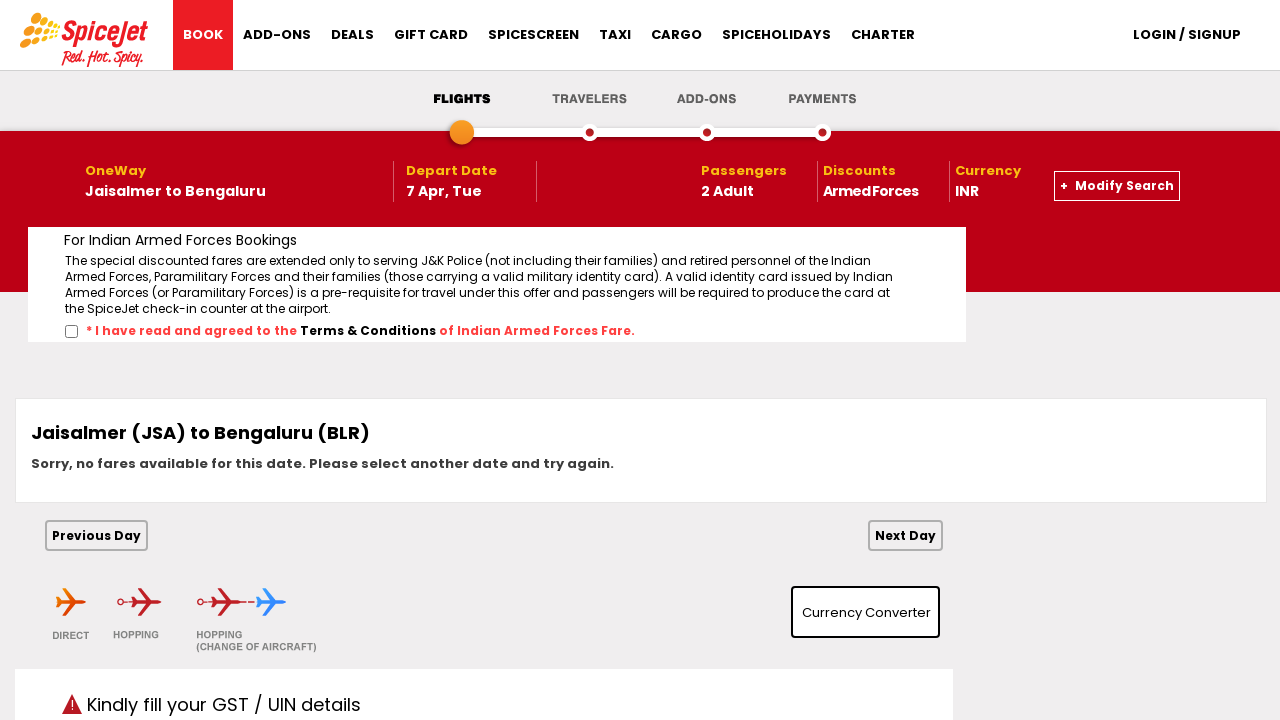

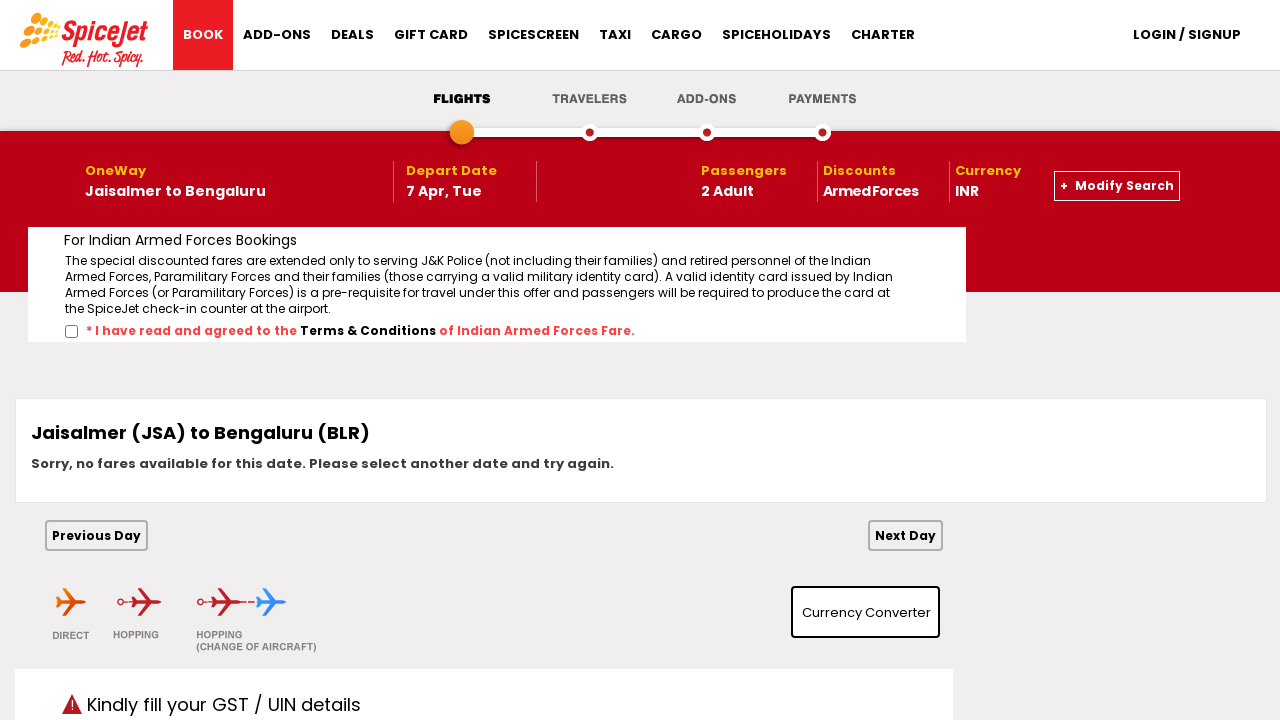